Tests auto-suggestive dropdown functionality by typing a partial country name and selecting India from the dropdown suggestions

Starting URL: https://rahulshettyacademy.com/dropdownsPractise/

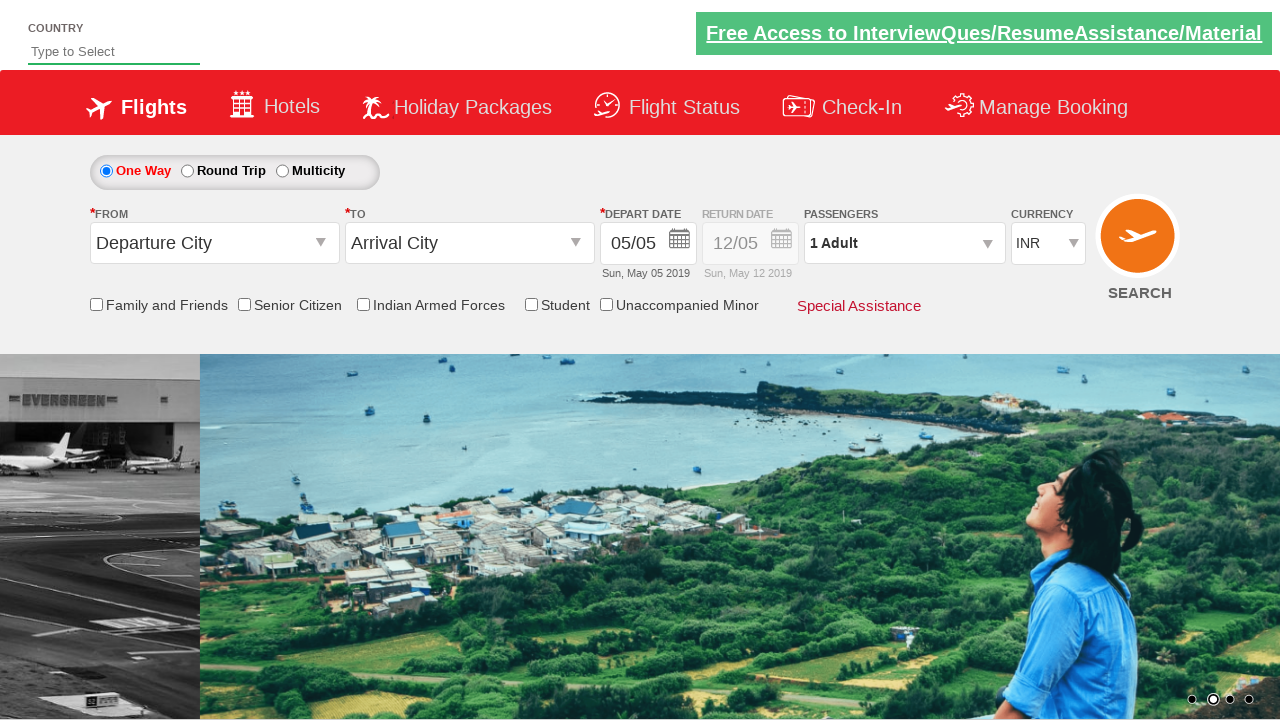

Typed 'ind' into auto-suggest field to trigger dropdown on #autosuggest
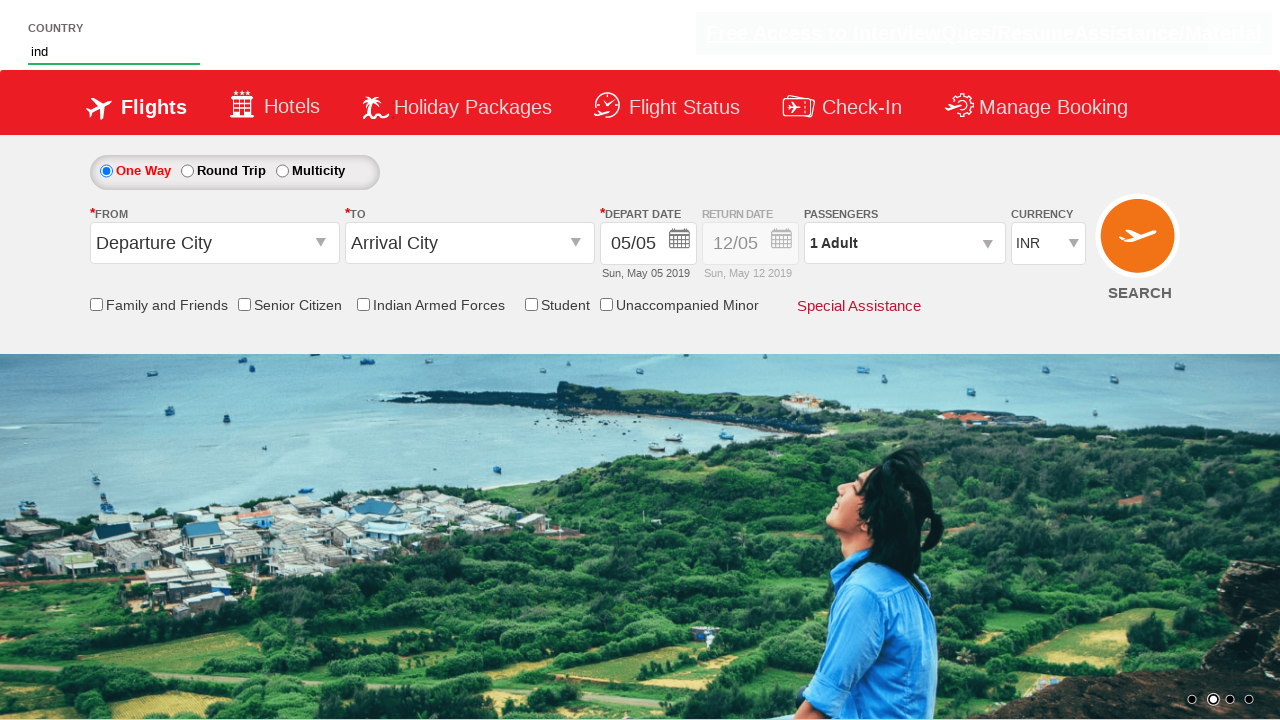

Auto-suggestive dropdown options appeared
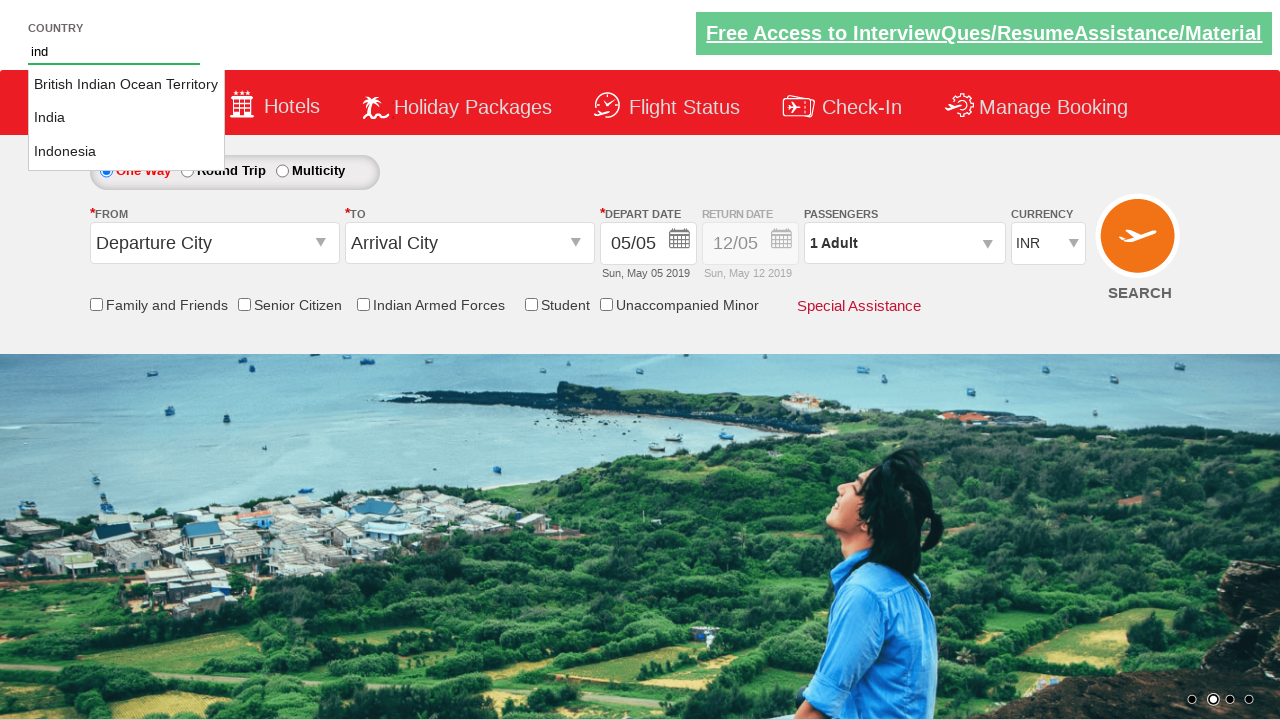

Retrieved all dropdown option elements
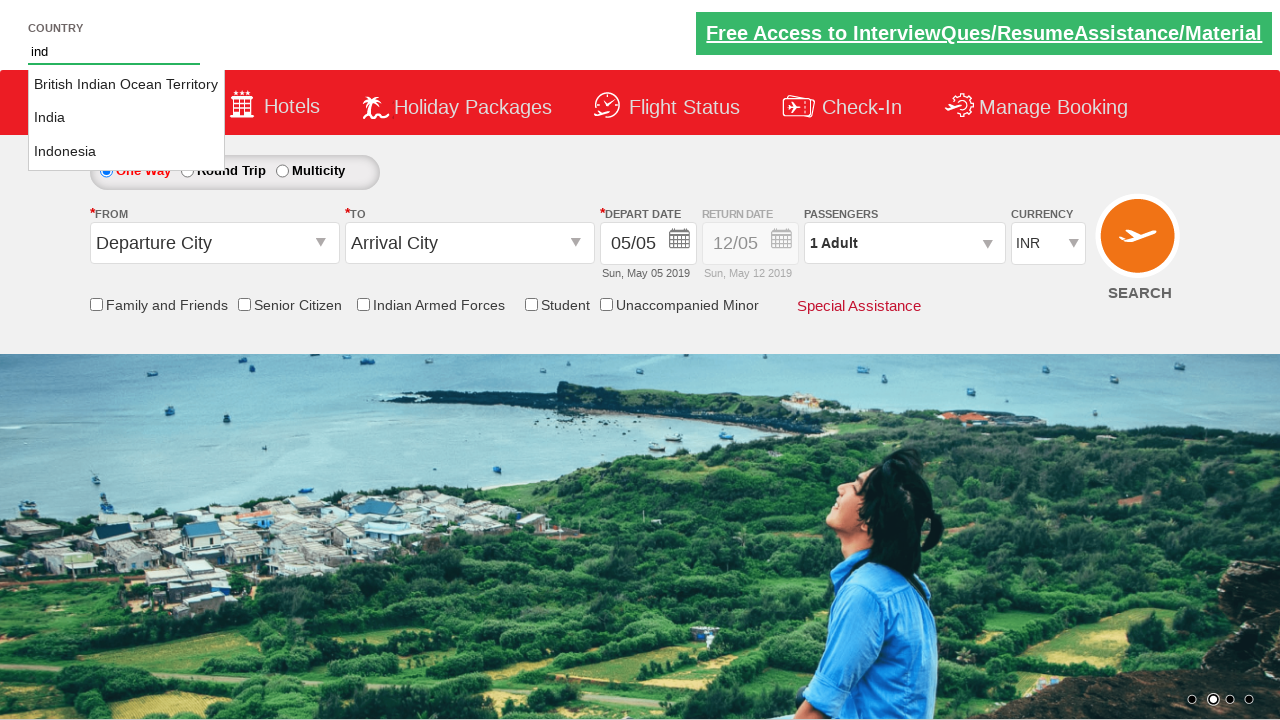

Selected 'India' from auto-suggestive dropdown
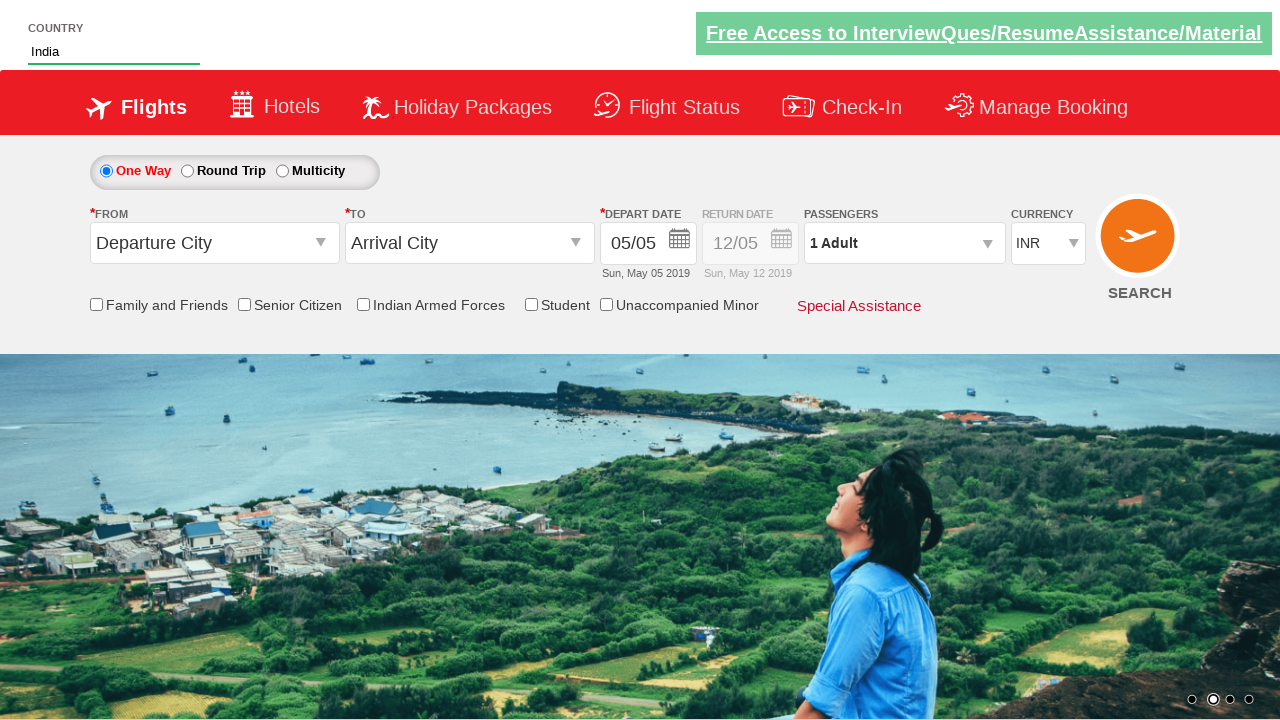

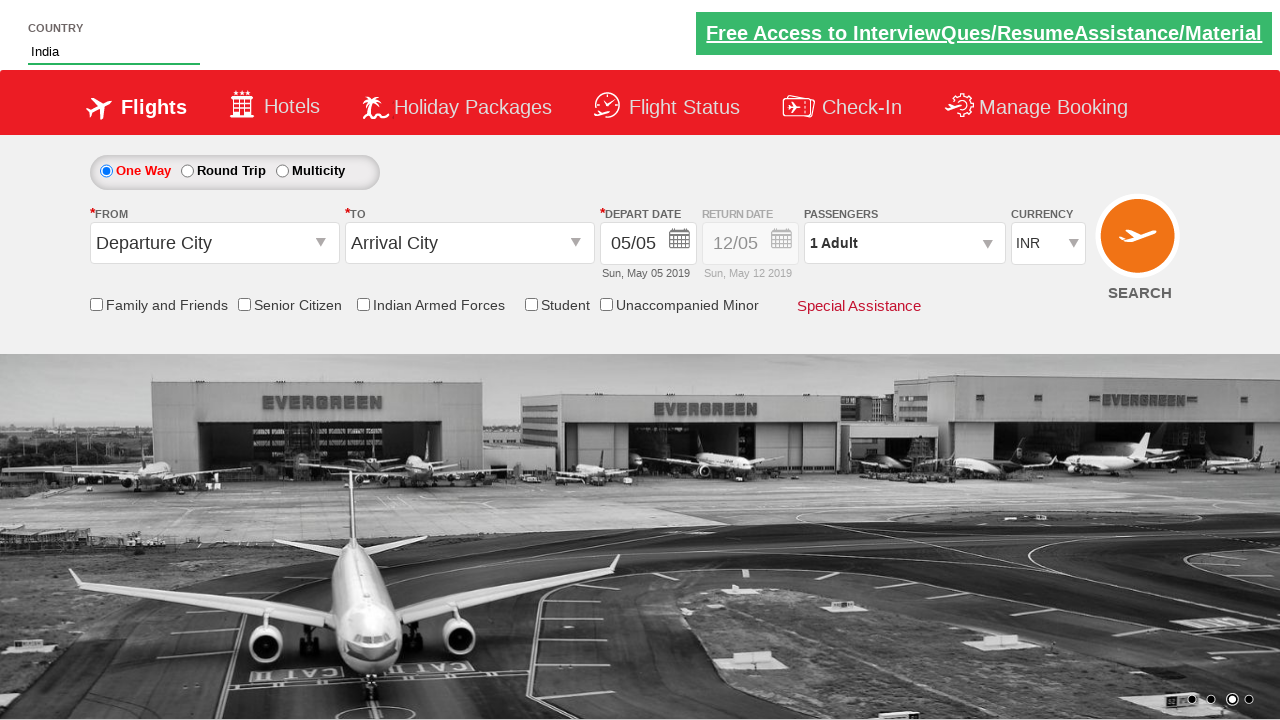